Tests dropdown selection functionality on a registration form by selecting an option from the Skills dropdown

Starting URL: https://demo.automationtesting.in/Register.html

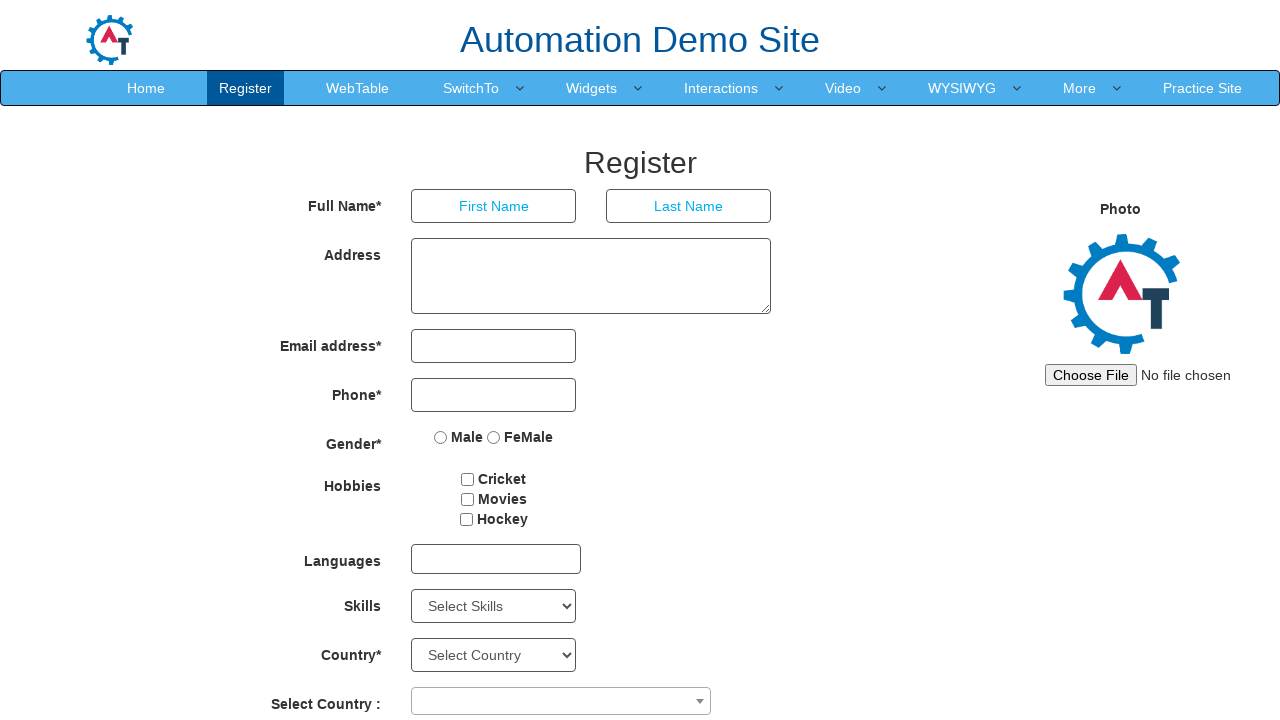

Navigated to registration form at https://demo.automationtesting.in/Register.html
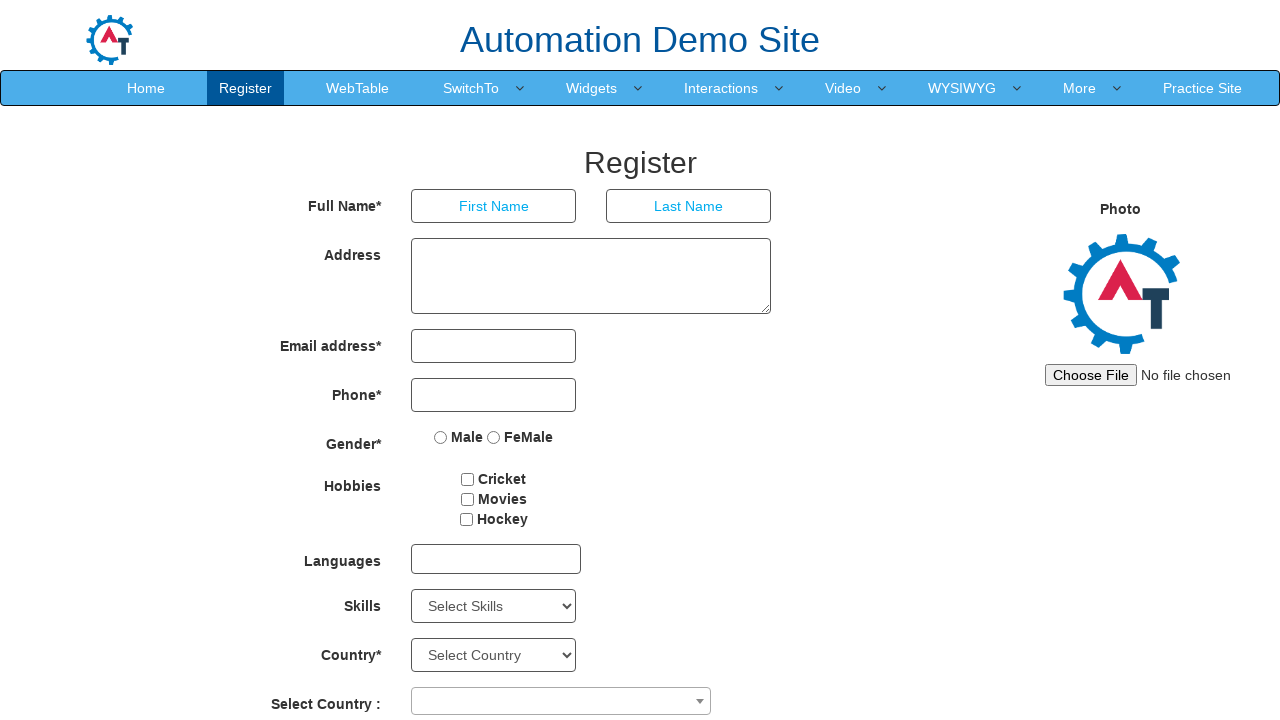

Selected 'Art Design' from the Skills dropdown on select#Skills
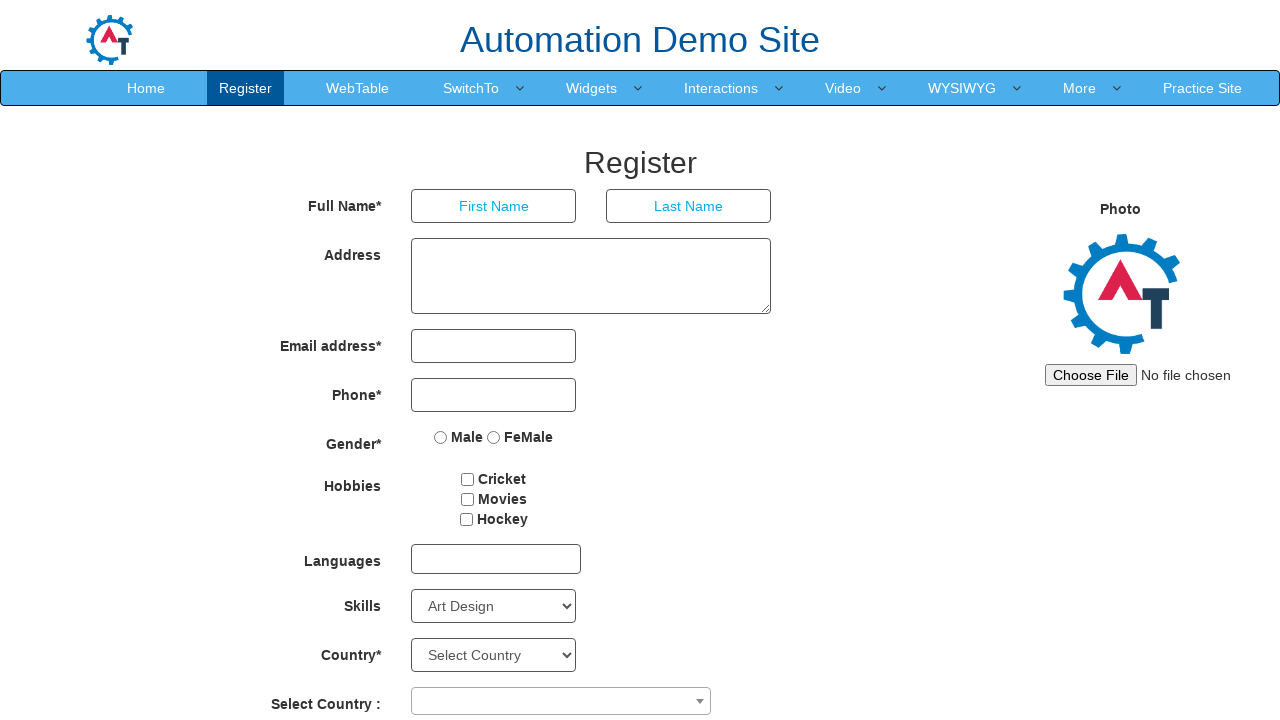

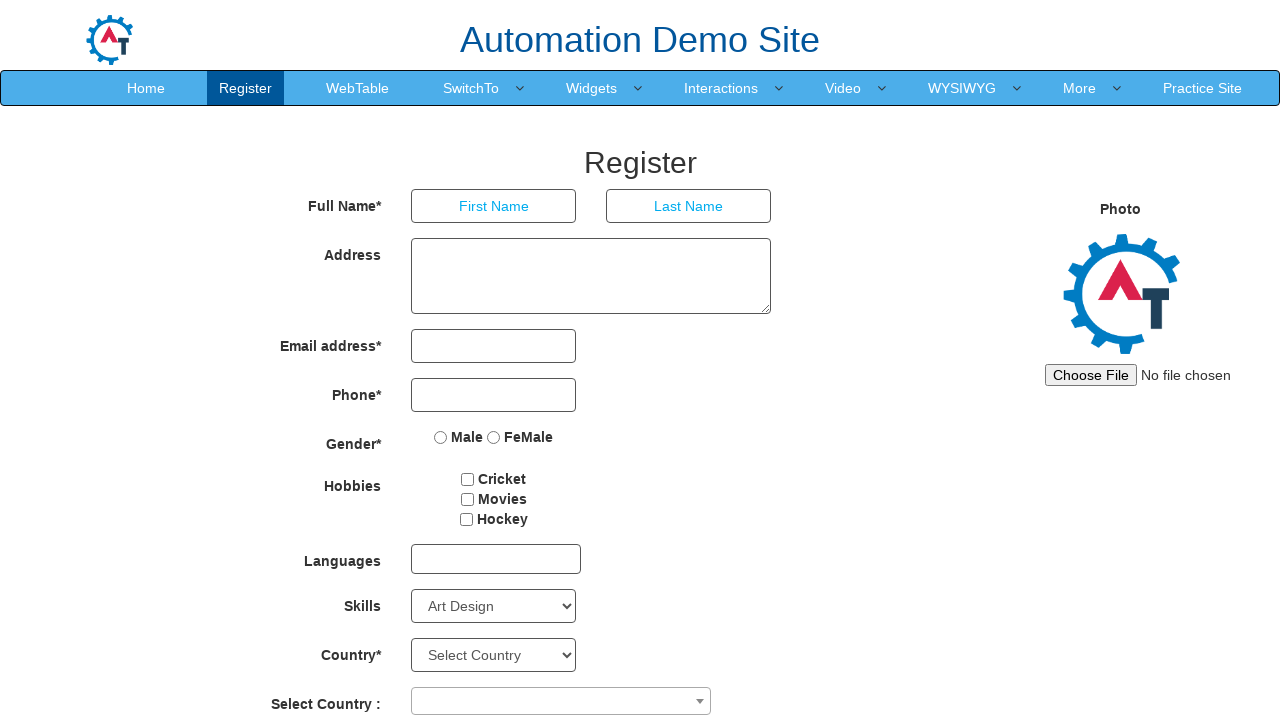